Navigates to a login page and uses JavaScript evaluation to modify the page title text element.

Starting URL: https://nikita-filonov.github.io/qa-automation-engineer-ui-course/#/auth/login

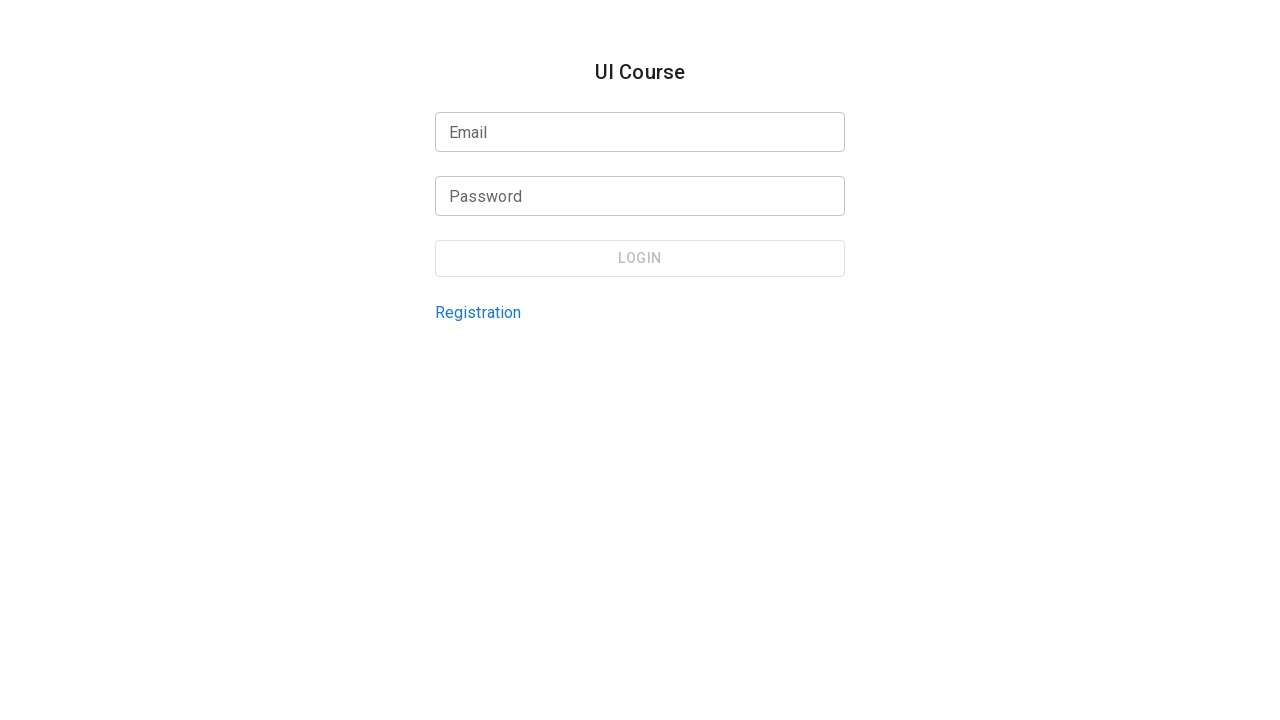

Navigated to login page
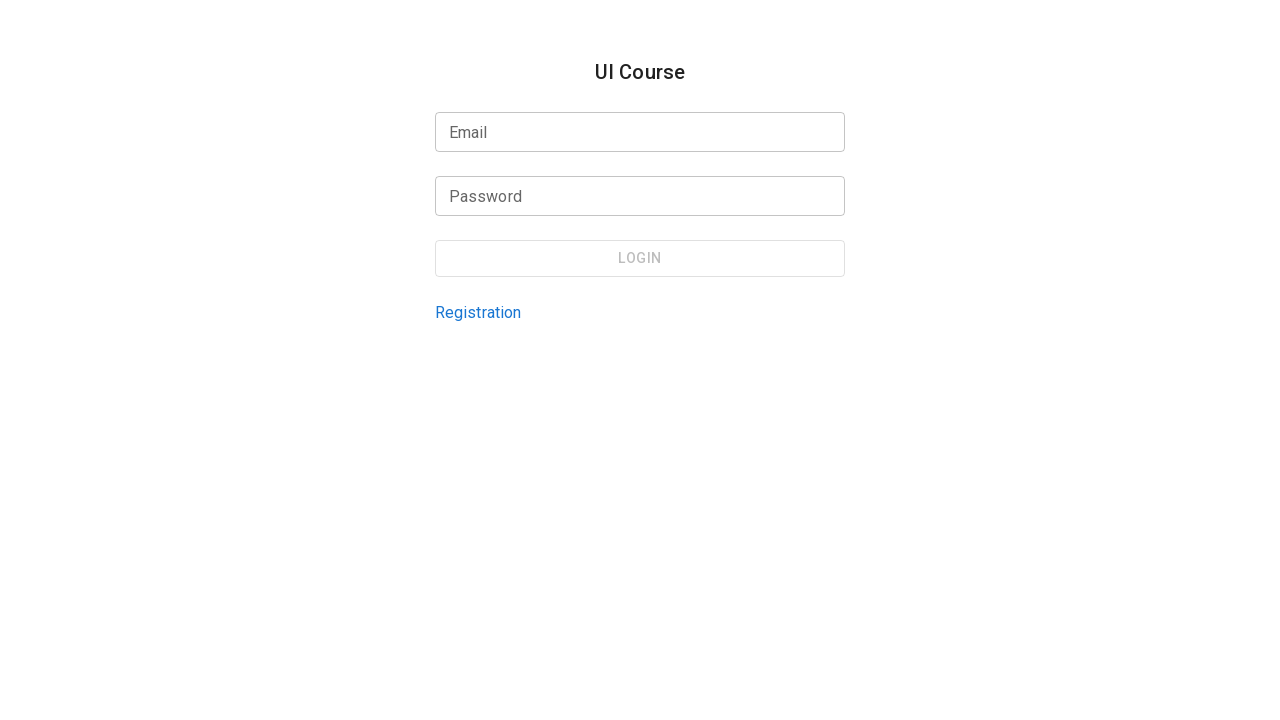

Modified page title text element using JavaScript evaluation
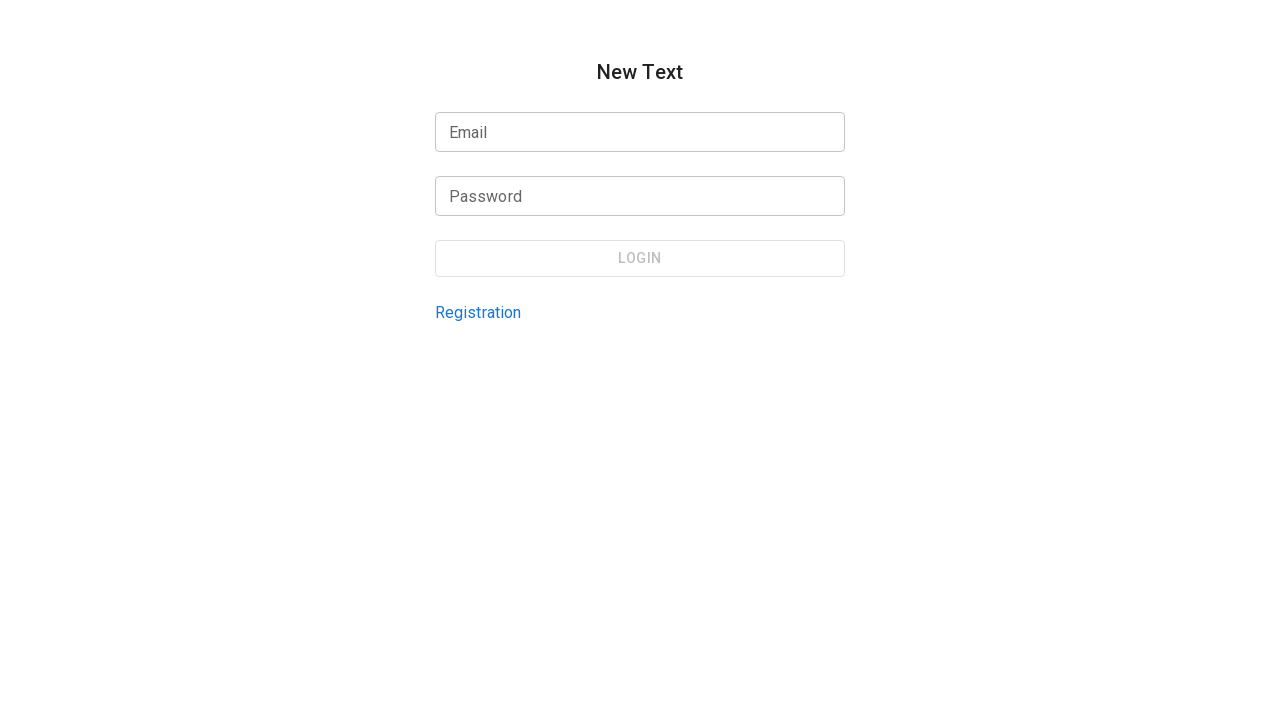

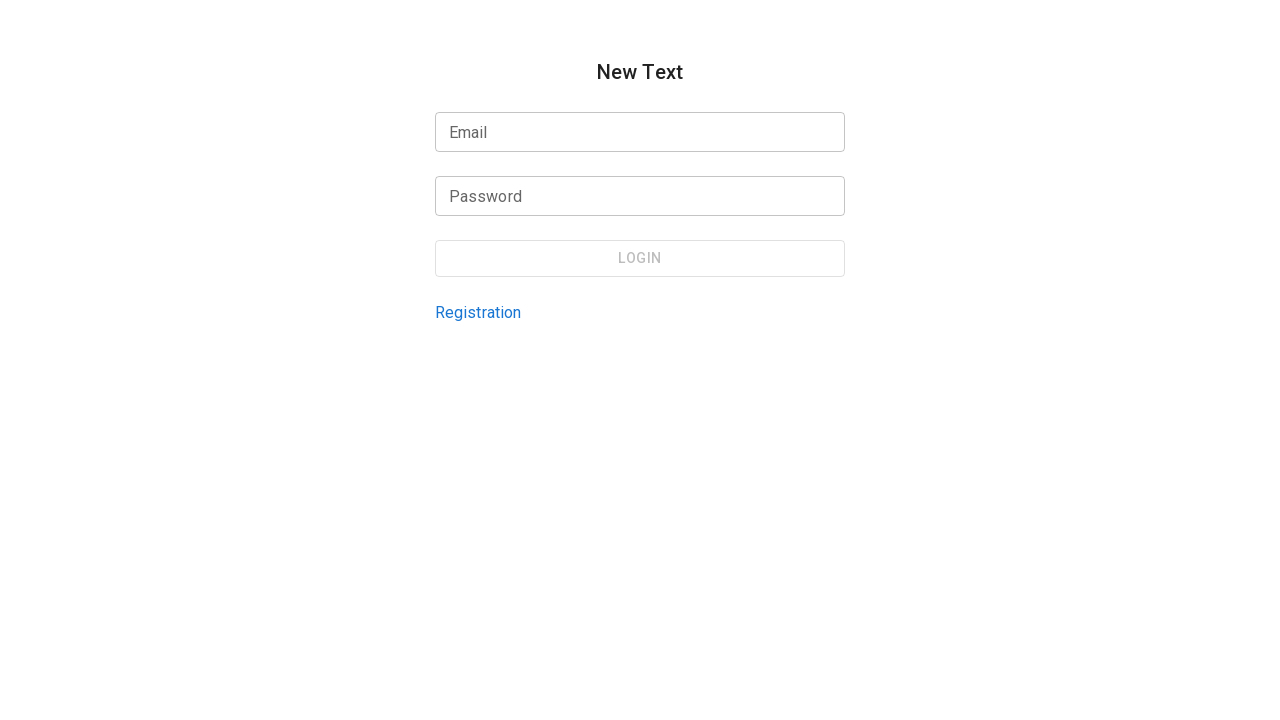